Navigates to GitHub homepage and verifies the page loads successfully by checking the page title

Starting URL: https://github.com

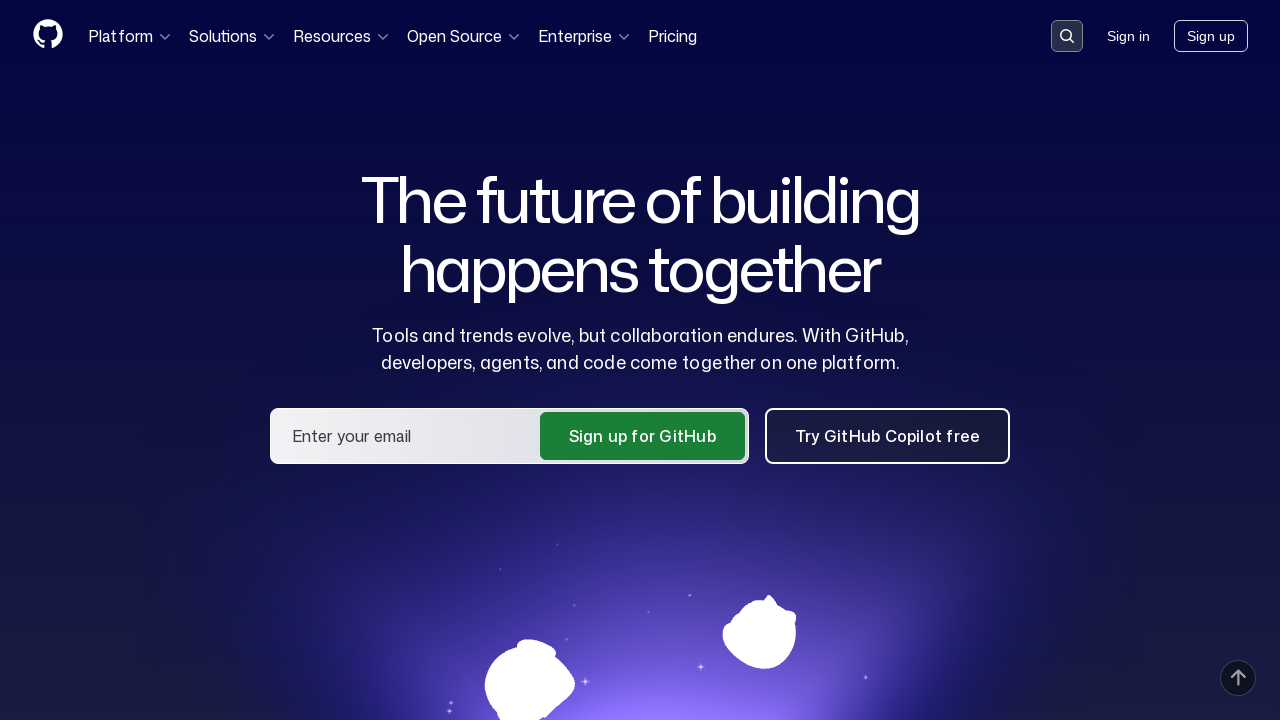

Navigated to GitHub homepage
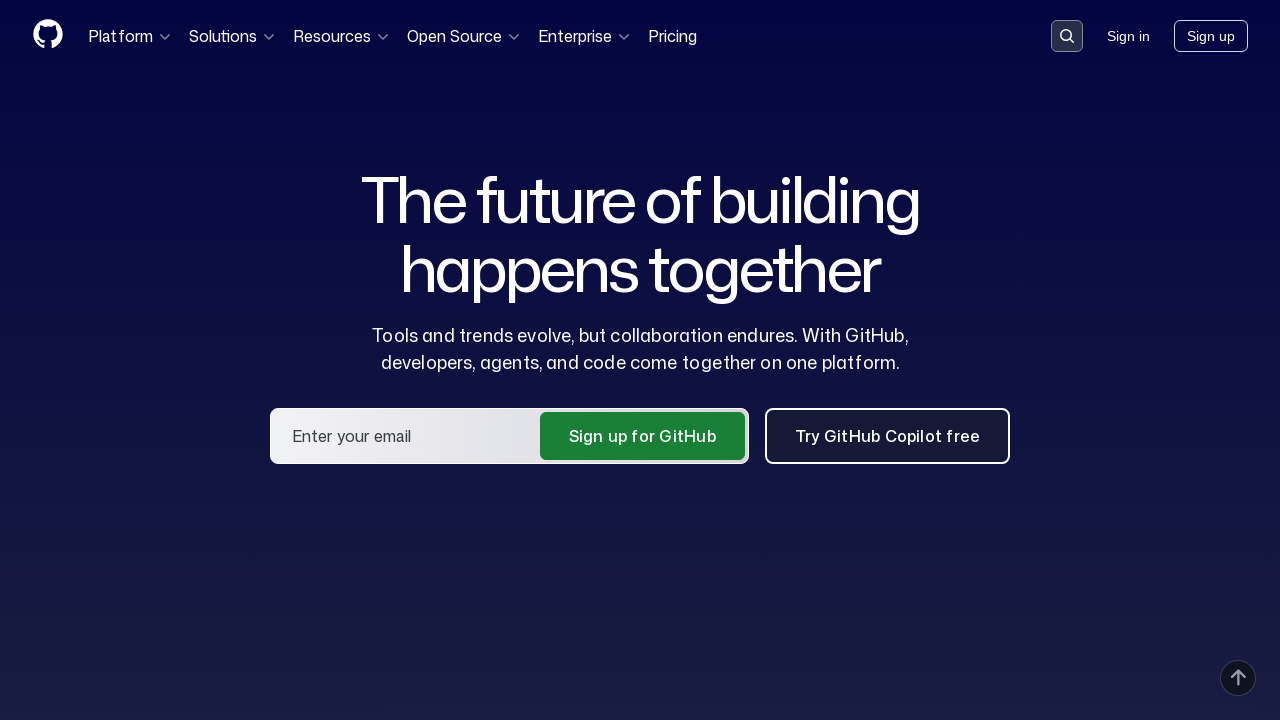

Waited for page to reach domcontentloaded state
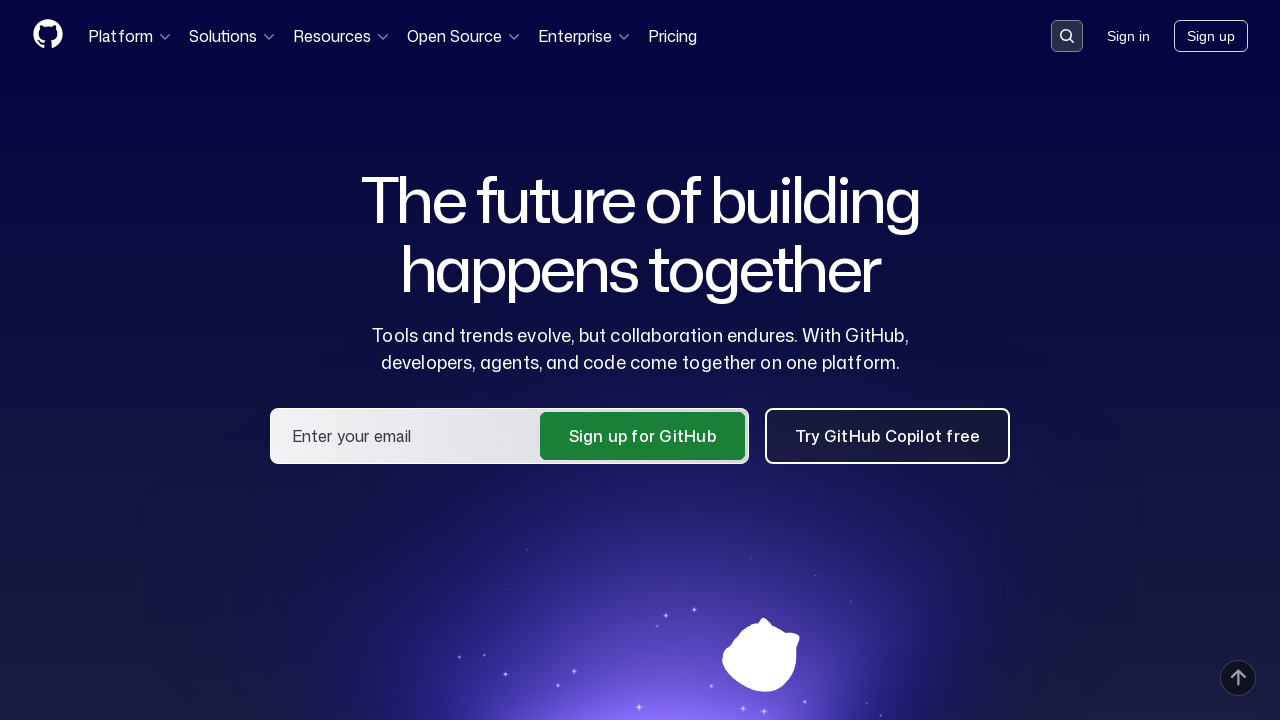

Retrieved page title: 'GitHub · Change is constant. GitHub keeps you ahead. · GitHub'
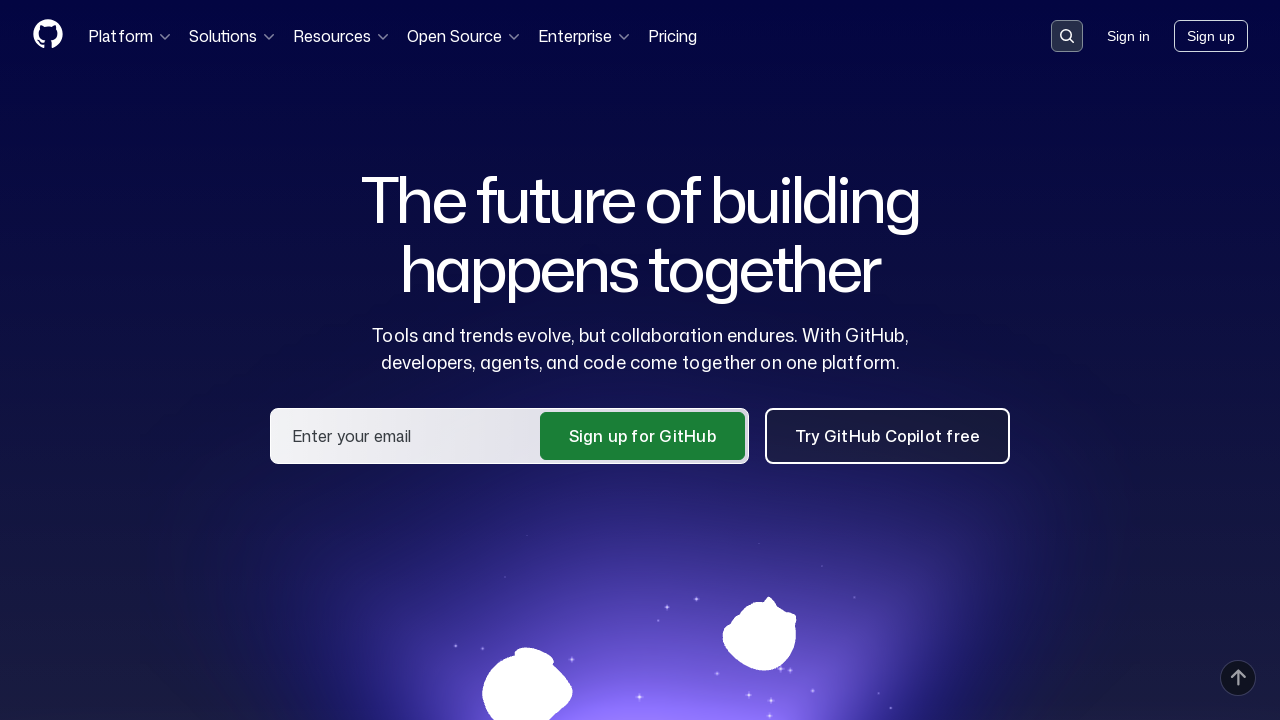

Verified that 'GitHub' is present in page title
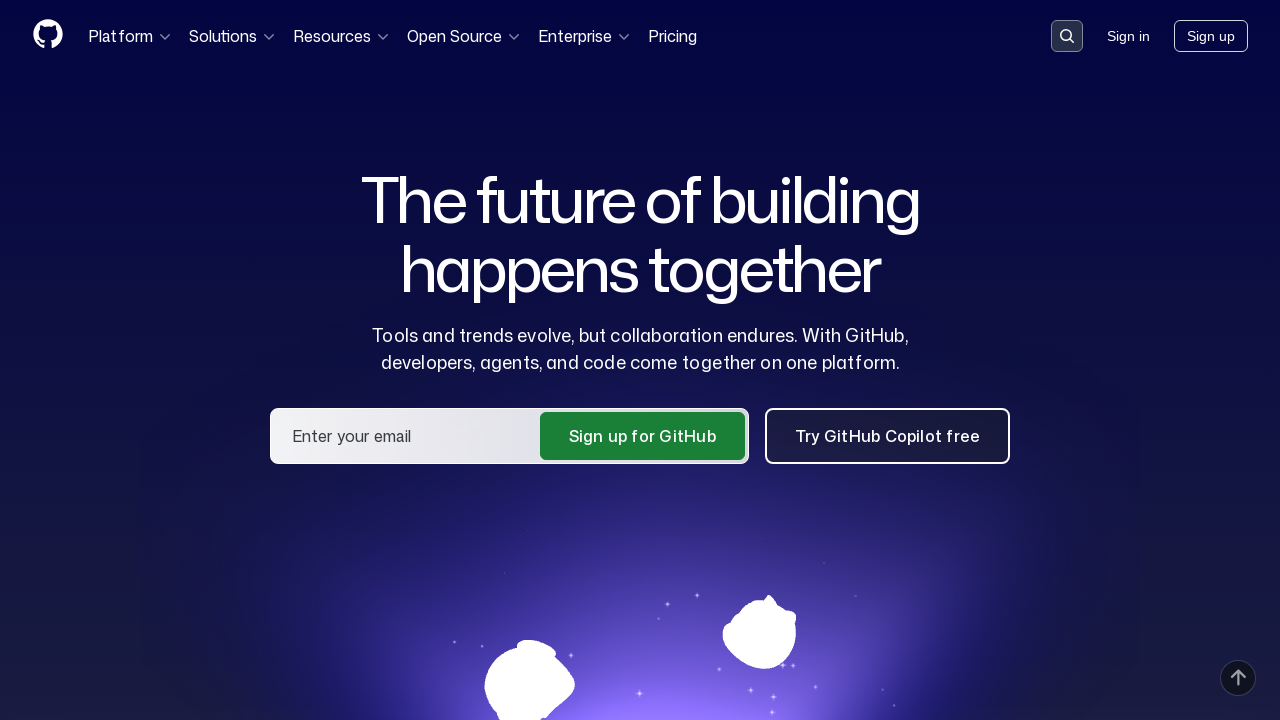

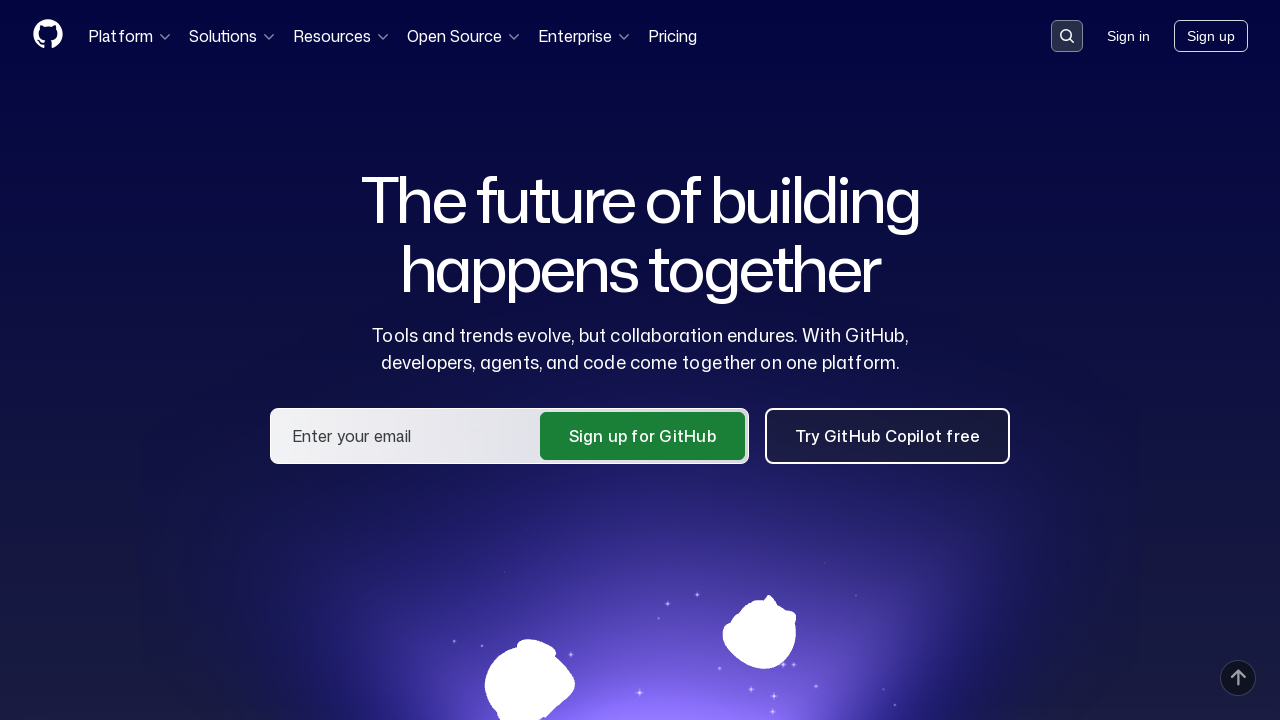